Tests handling of a JavaScript confirm dialog by clicking a button that triggers a confirm, dismissing it (clicking Cancel), and verifying the result.

Starting URL: https://the-internet.herokuapp.com/javascript_alerts

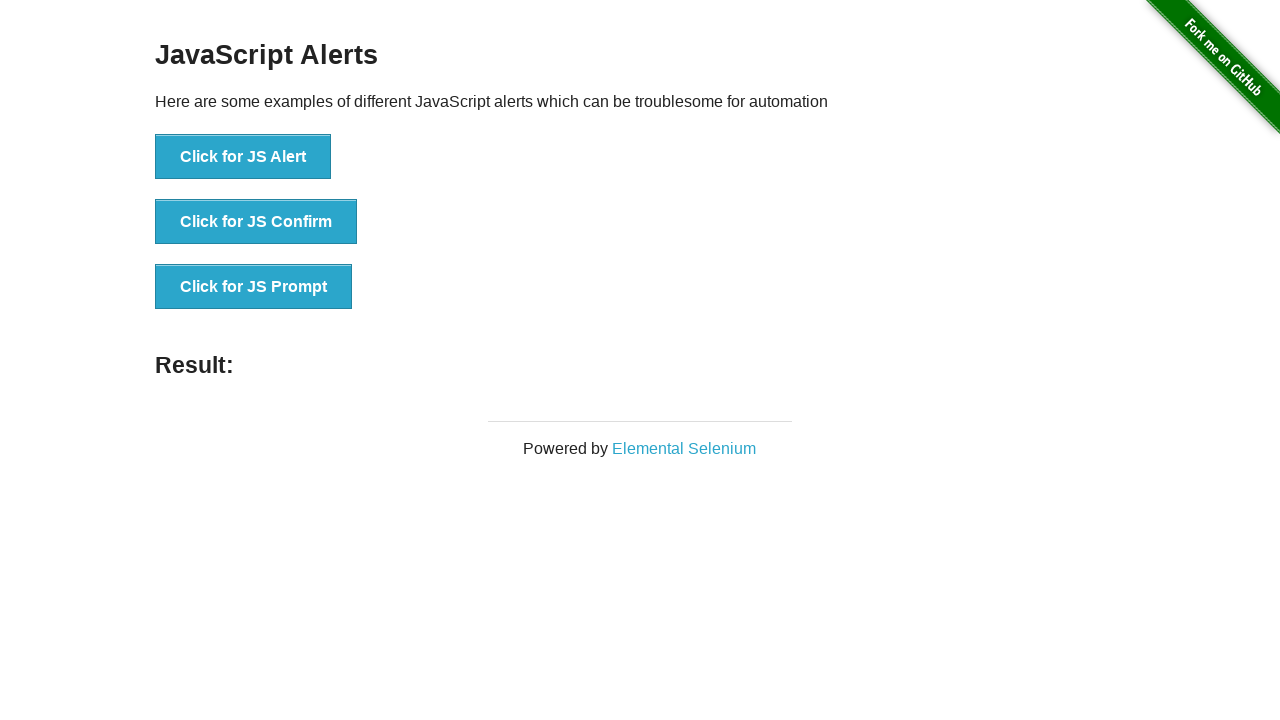

Set up dialog handler for confirm dialog
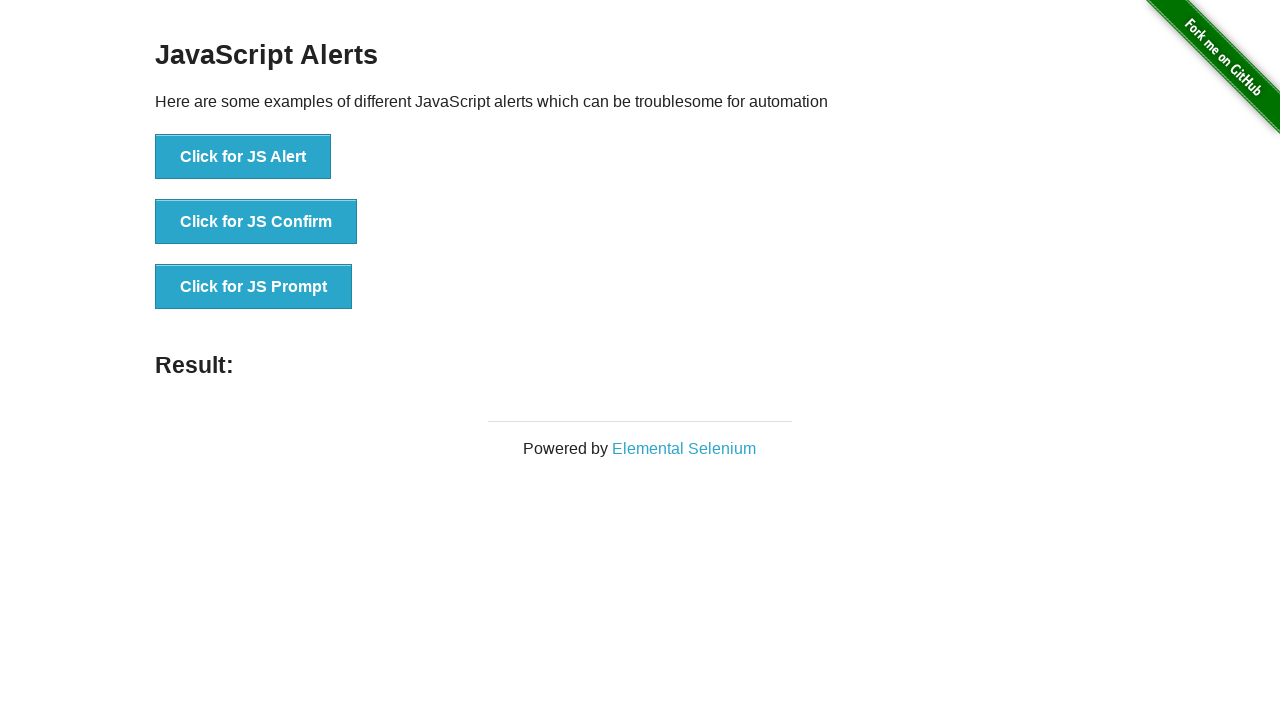

Dismissed JavaScript confirm dialog by clicking Cancel at (256, 222) on [onclick="jsConfirm()"]
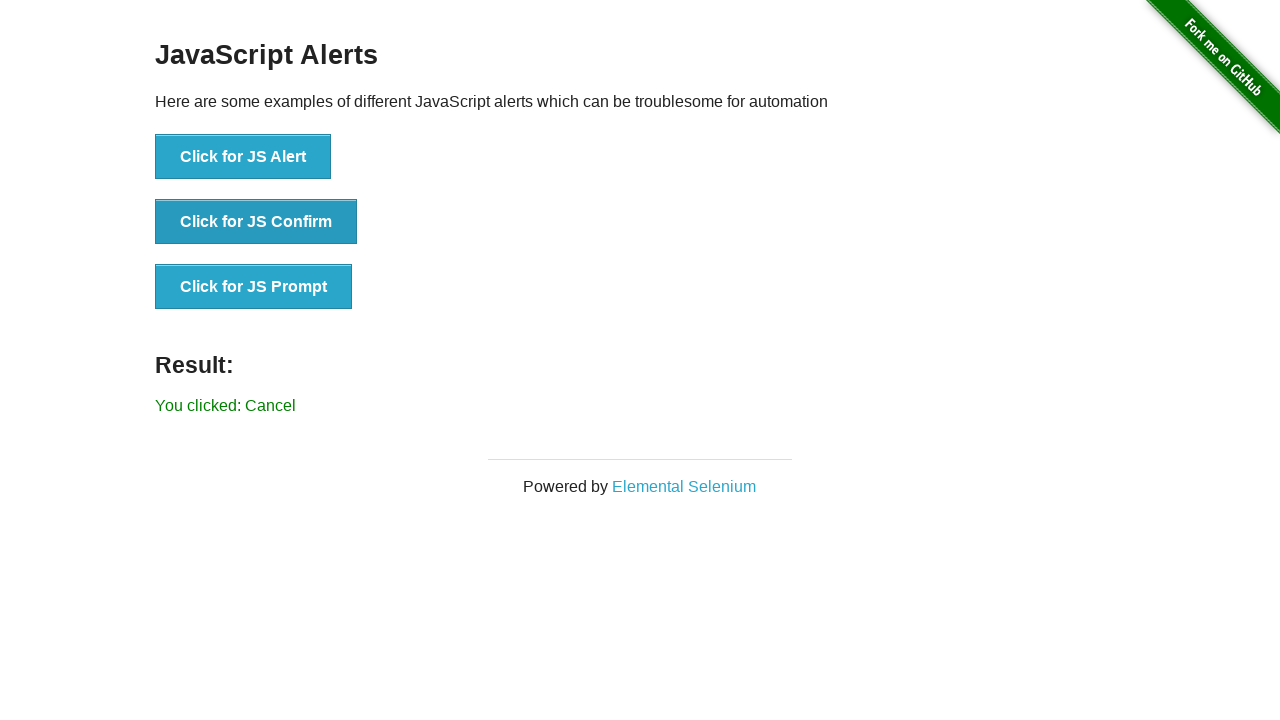

Clicked button to trigger JavaScript confirm dialog
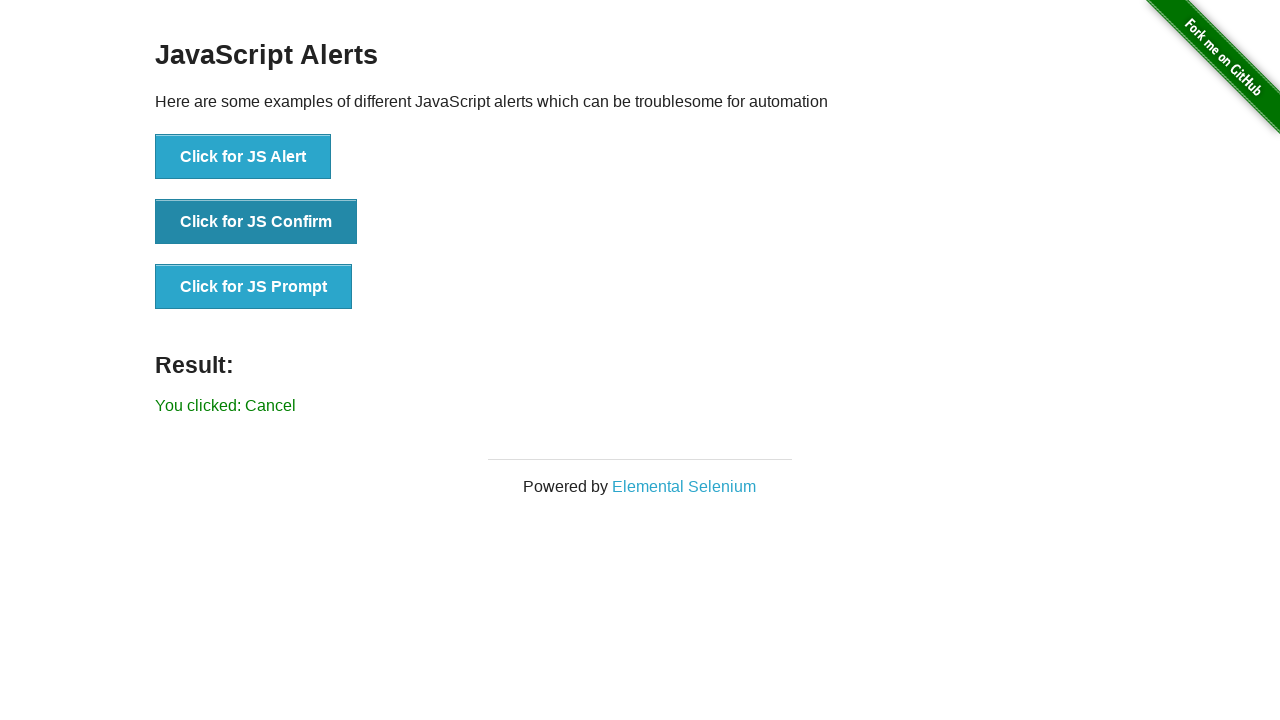

Waited for result element to appear
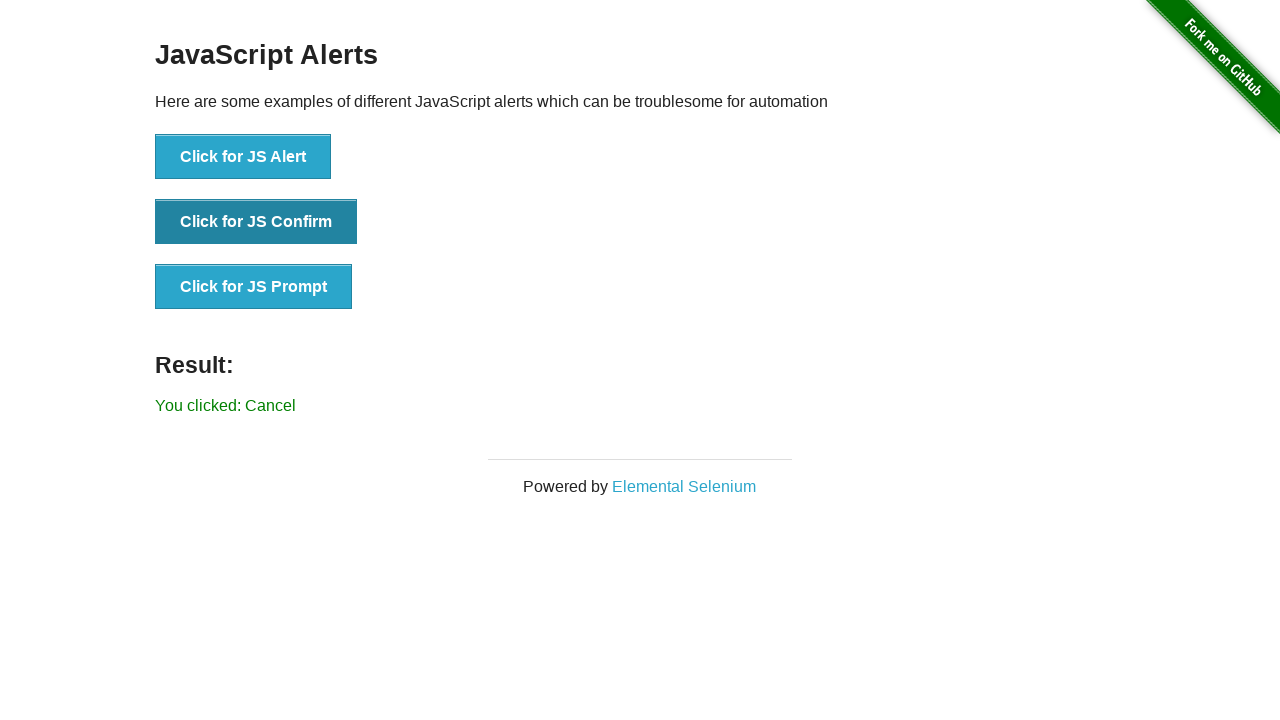

Verified result text shows 'You clicked: Cancel'
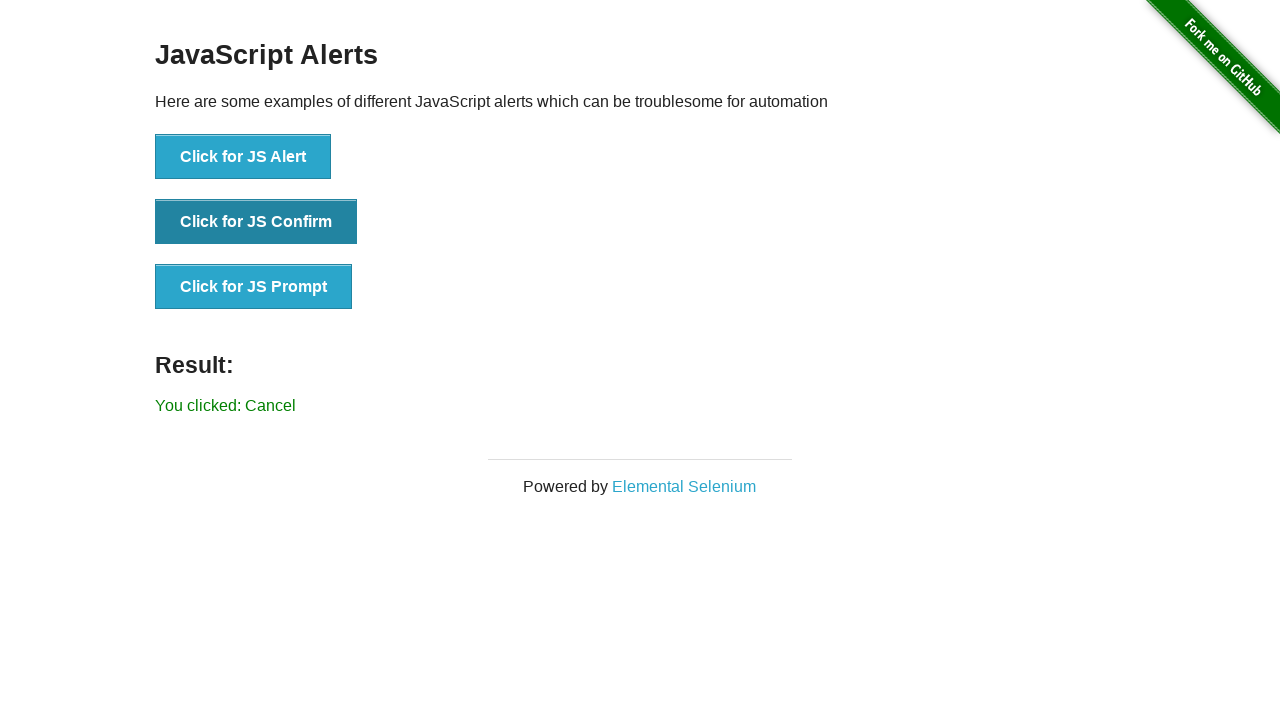

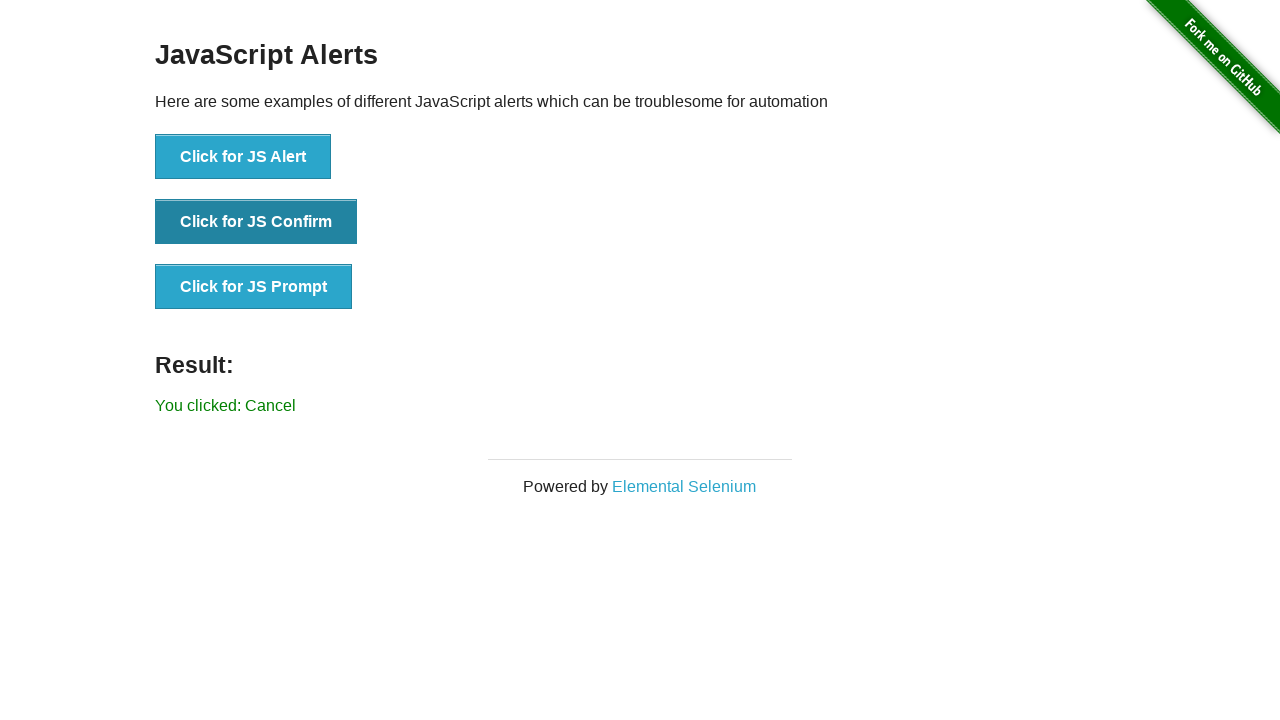